Tests various CSS and XPath selectors by clicking dropdown elements multiple times

Starting URL: https://playwright.dev/

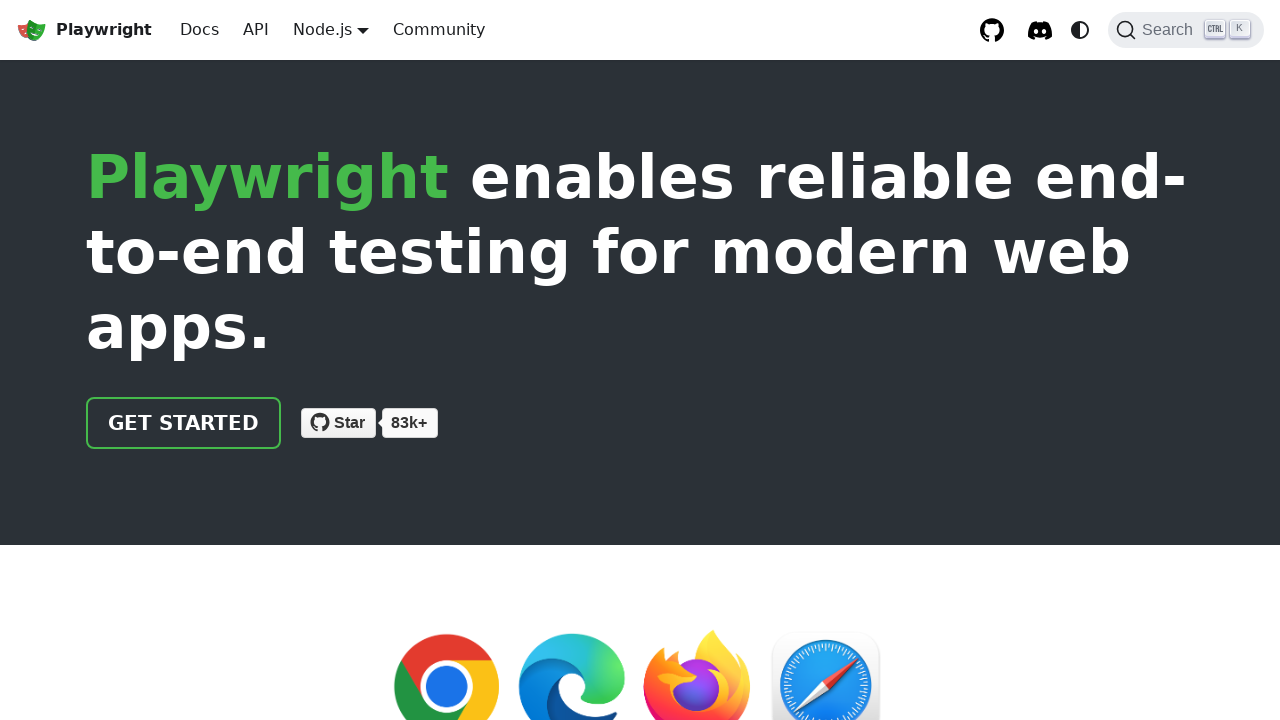

Clicked dropdown element using class attribute selector at (331, 30) on .navbar__item.dropdown
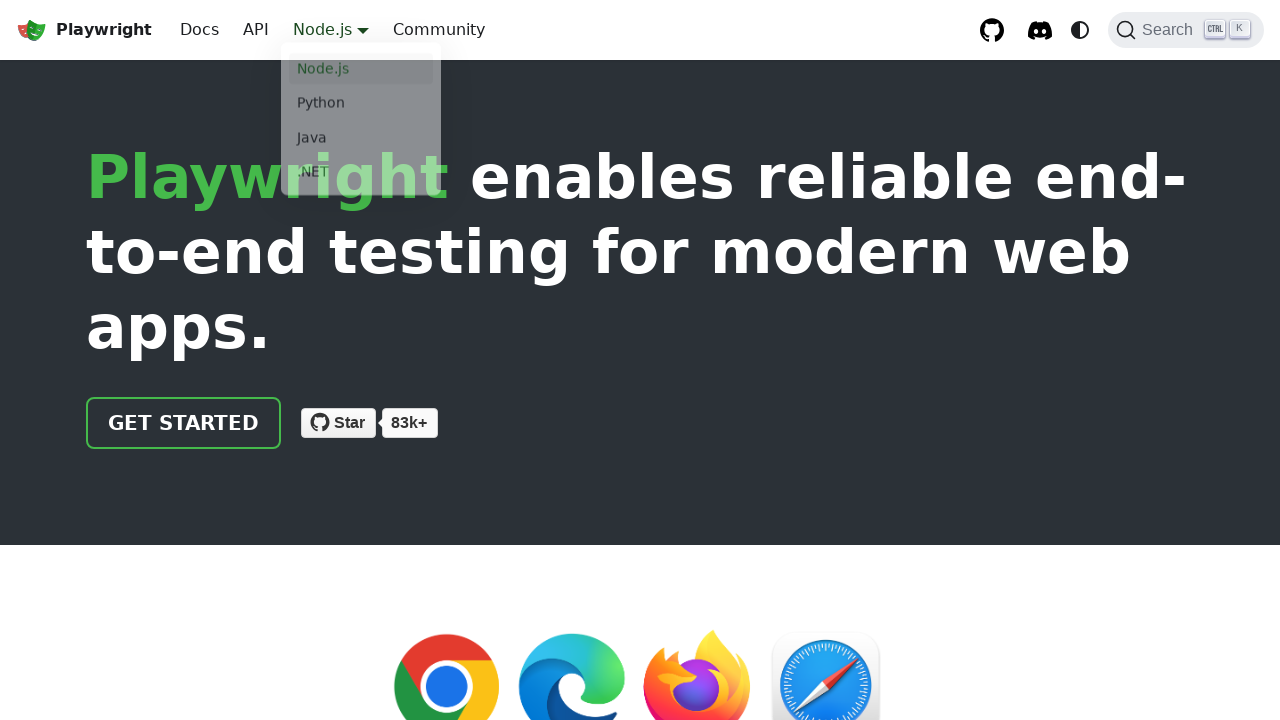

Clicked header to close dropdown at (640, 302) on header
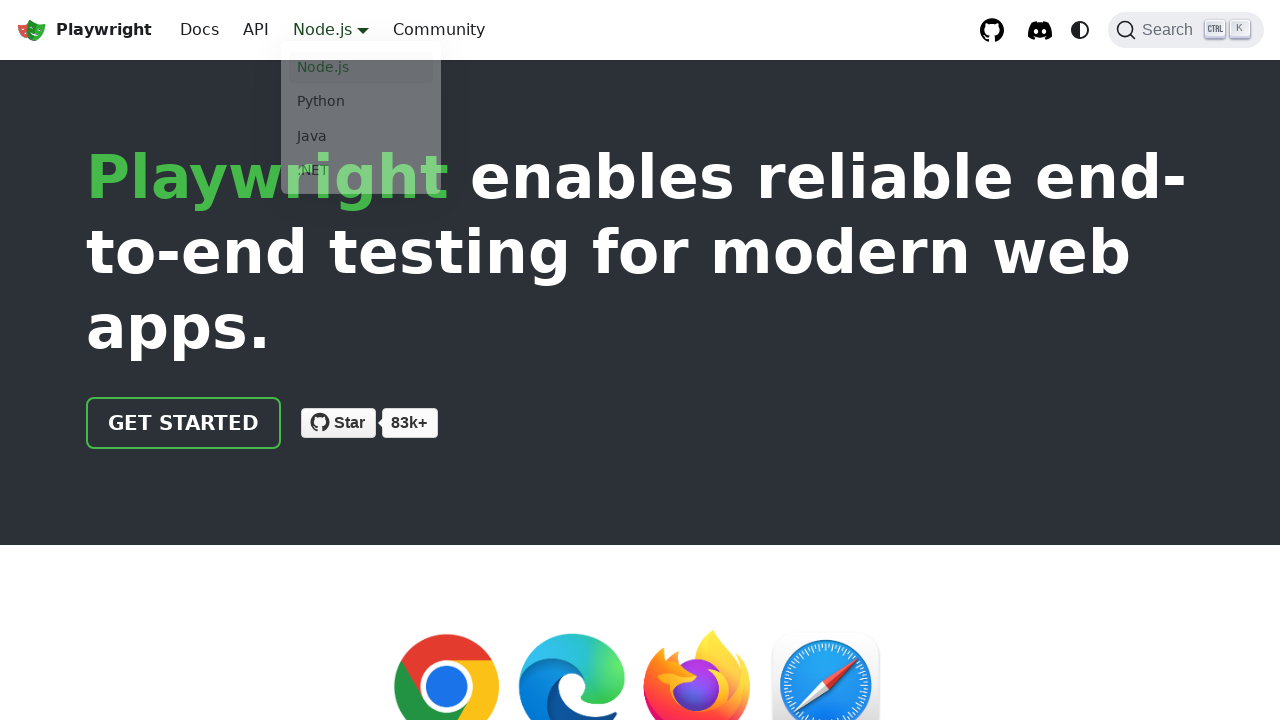

Clicked dropdown element using attribute selector with wildcards at (331, 30) on [class*='navbar__item'][class*='dropdown']
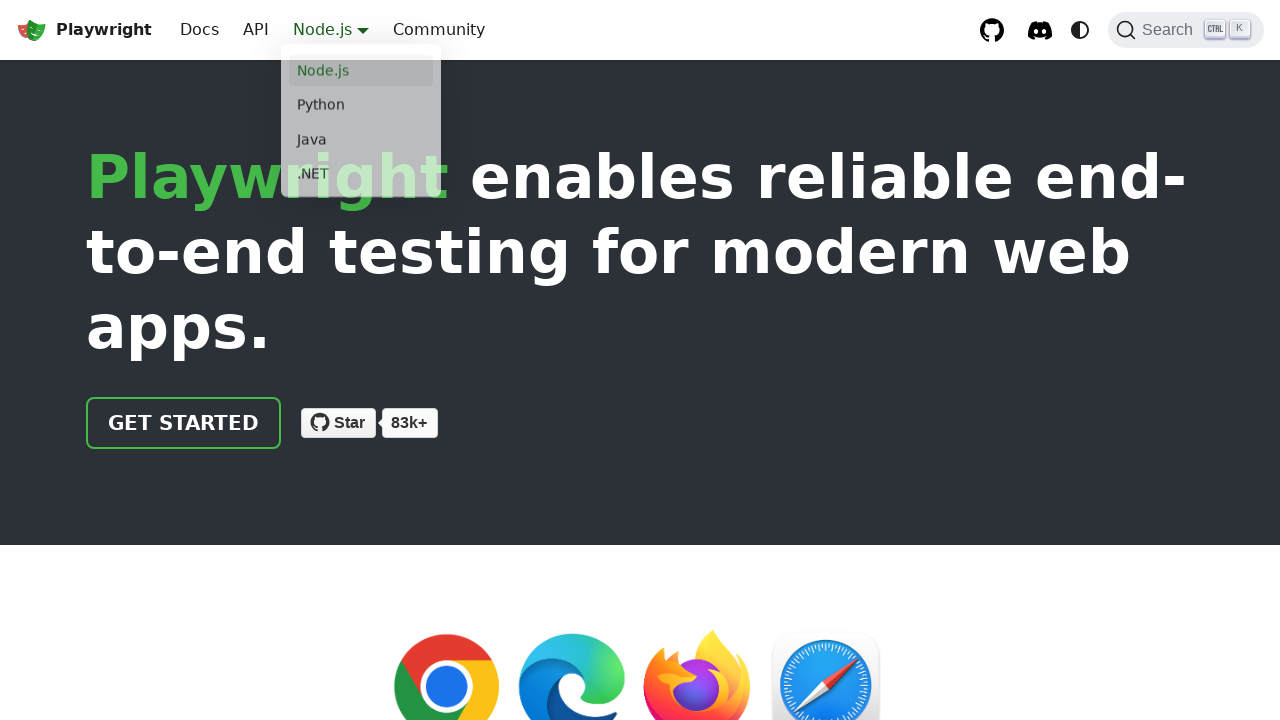

Clicked header to close dropdown at (640, 302) on header
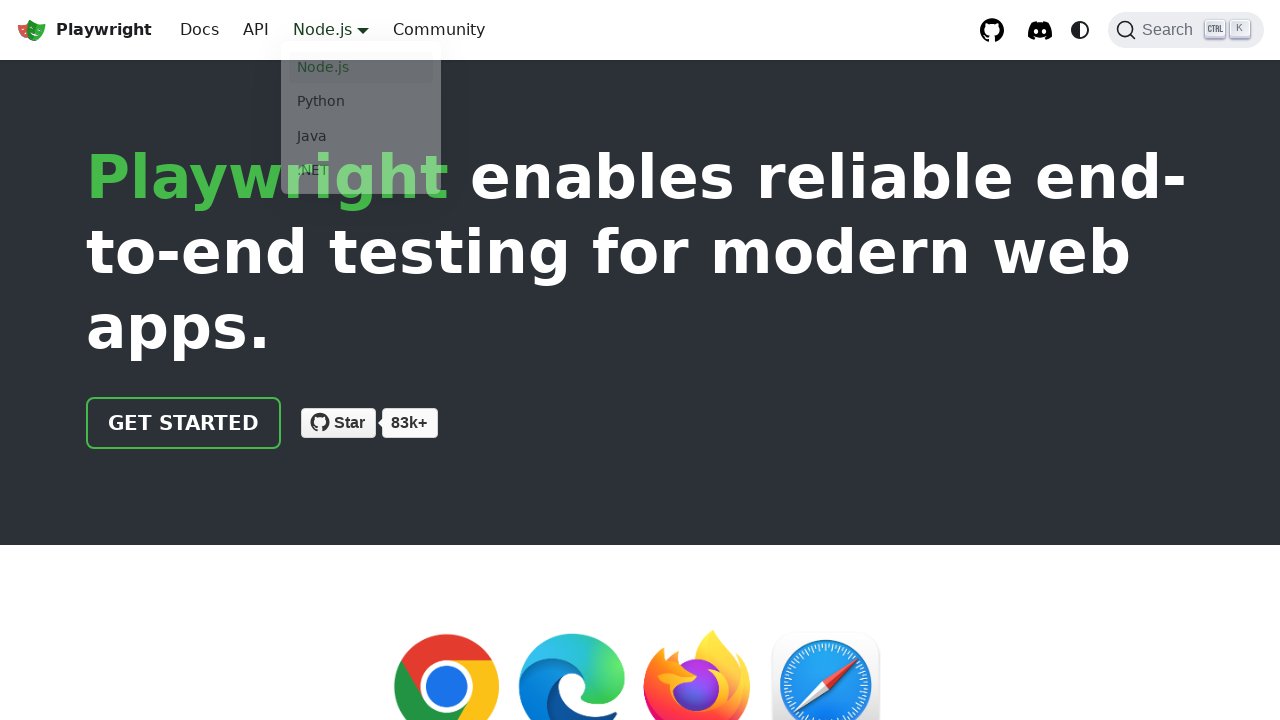

Clicked dropdown element using tag and class combination selector at (331, 30) on div.navbar__item.dropdown
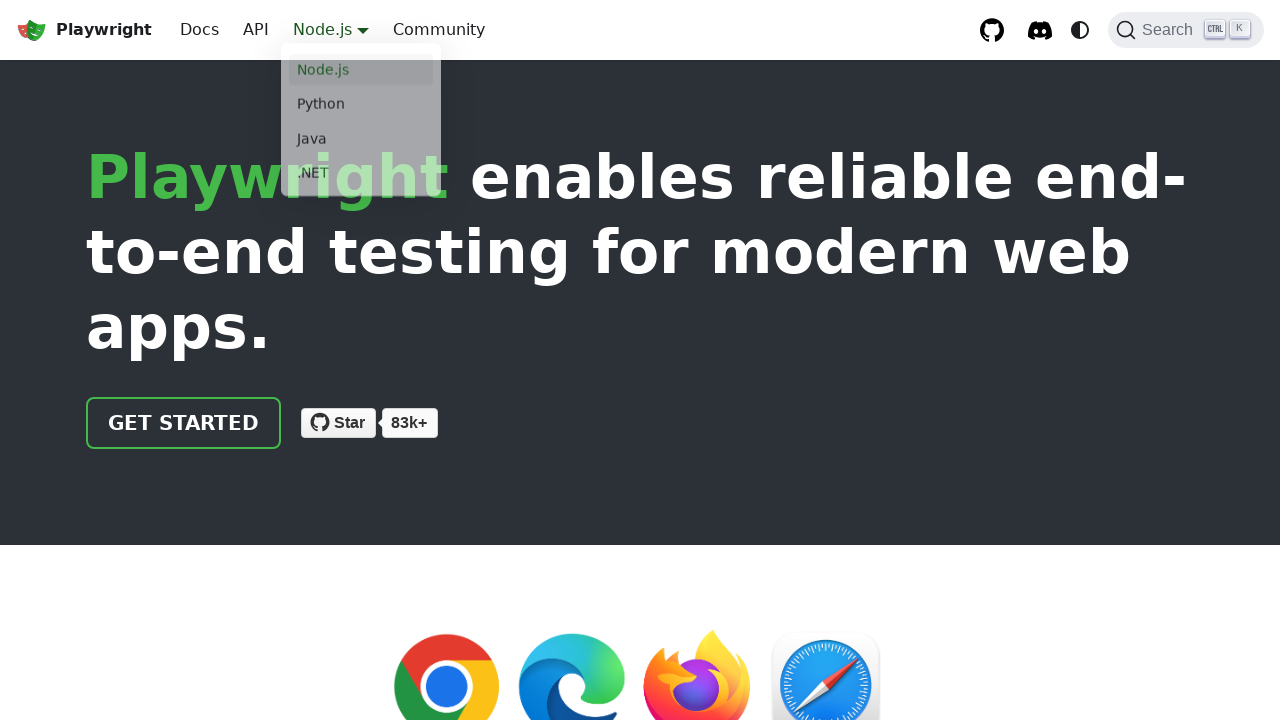

Clicked header to close dropdown at (640, 302) on header
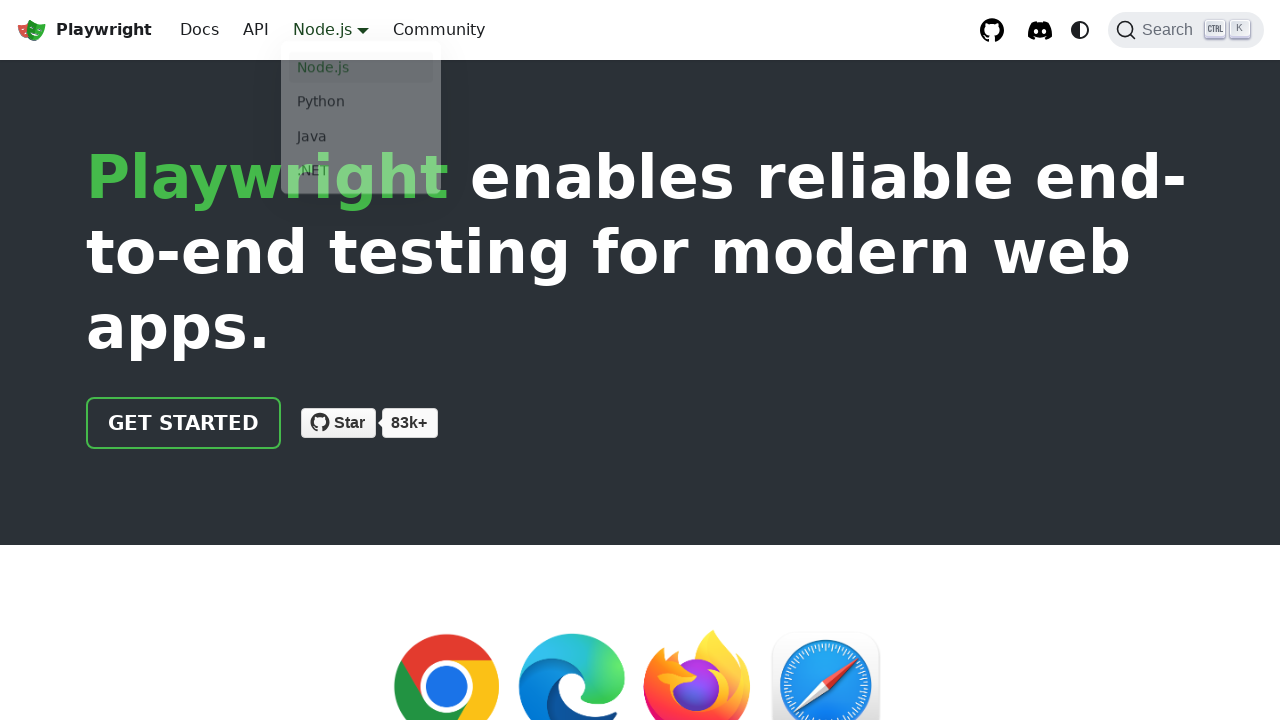

Clicked dropdown element using XPath selector with contains conditions at (331, 30) on xpath=//div[contains(@class, 'navbar__item') and contains(@class, 'dropdown')]
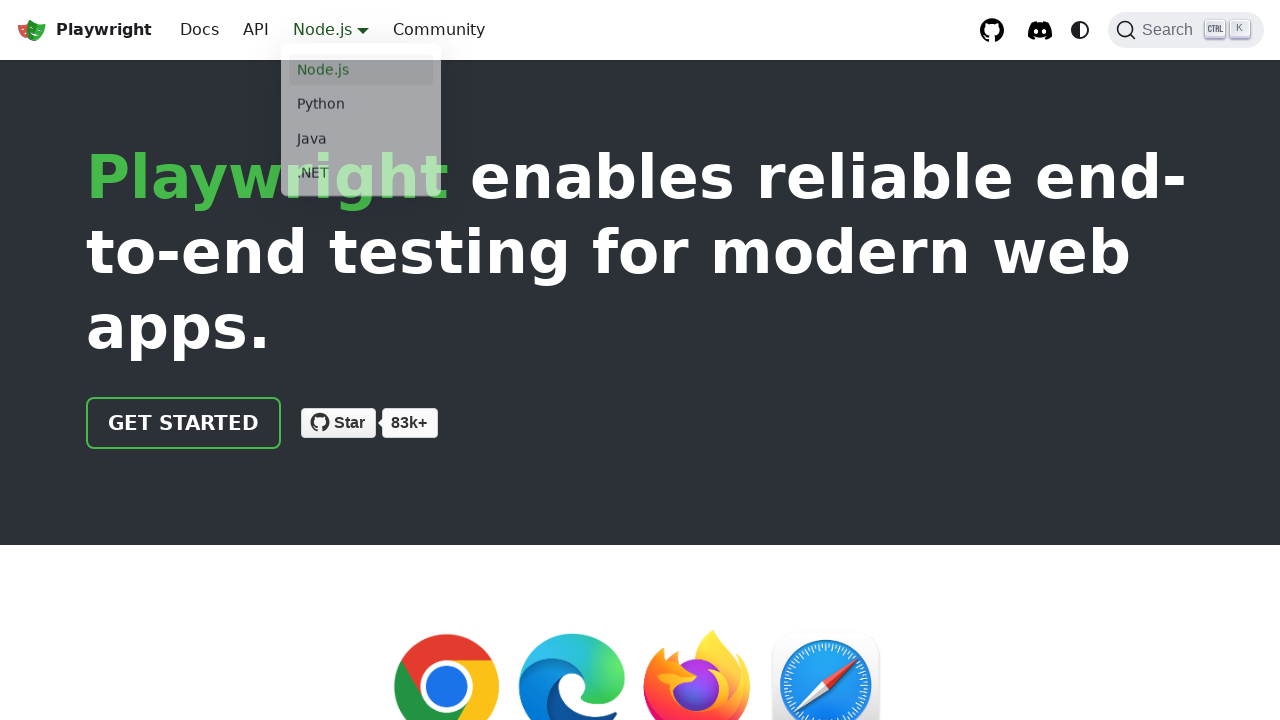

Clicked header to close dropdown at (640, 302) on header
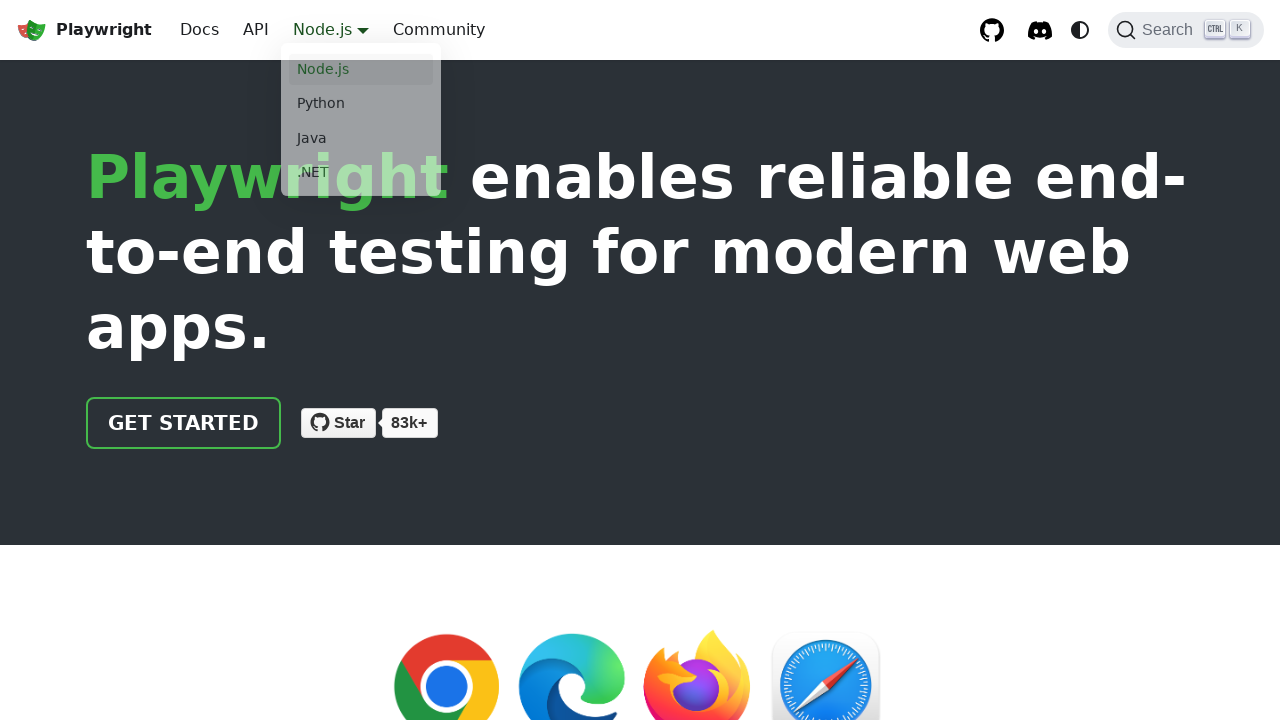

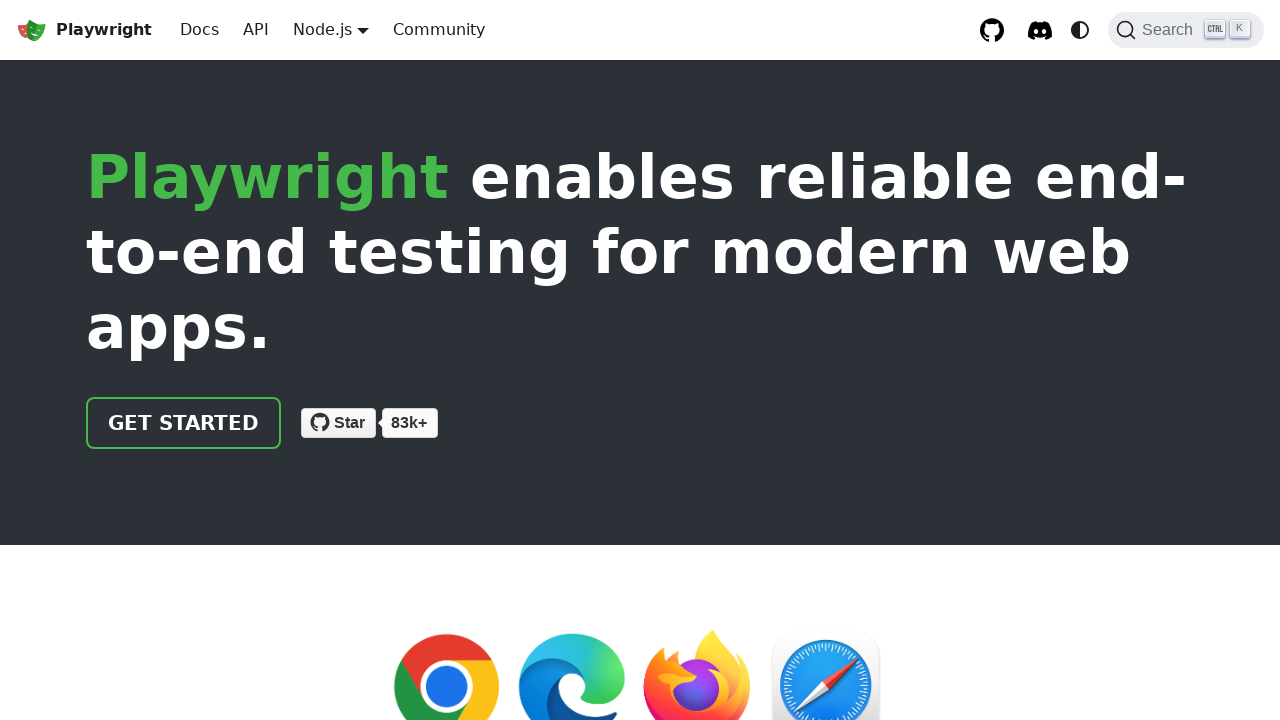